Tests visibility toggle functionality by showing and hiding text elements using control buttons

Starting URL: https://rahulshettyacademy.com/AutomationPractice/

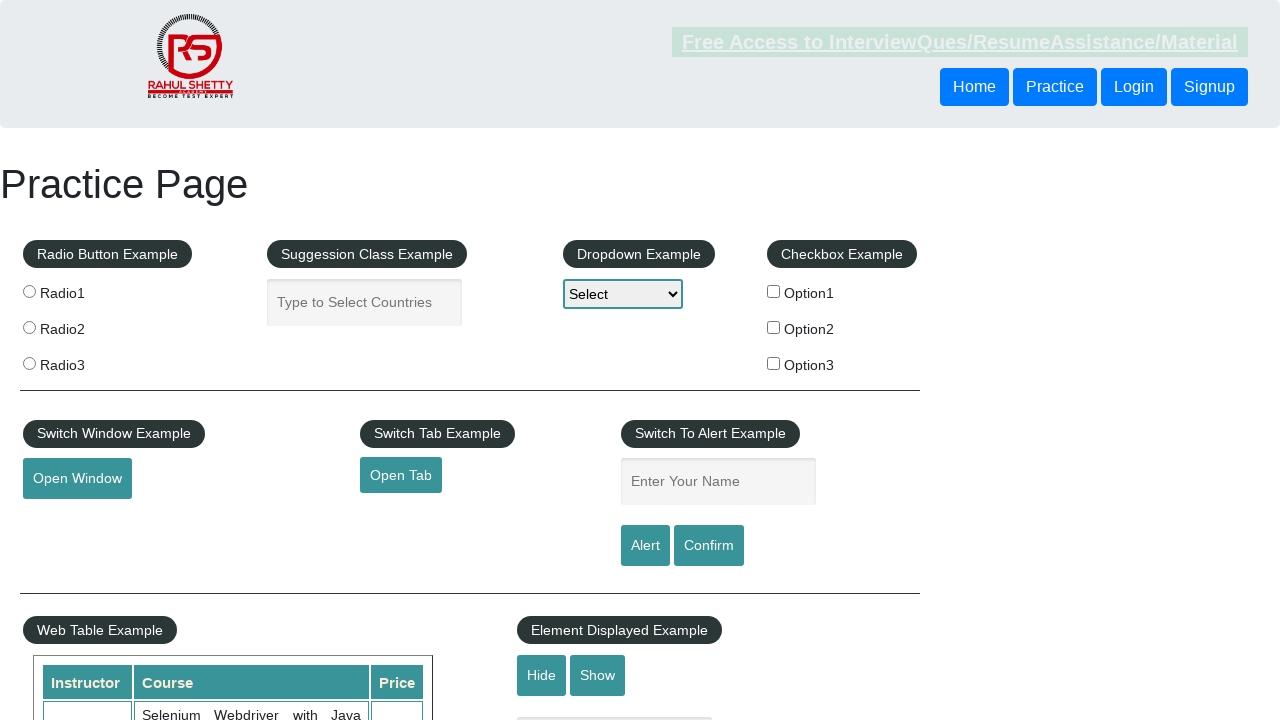

Clicked hide button to hide the text box at (542, 675) on #hide-textbox
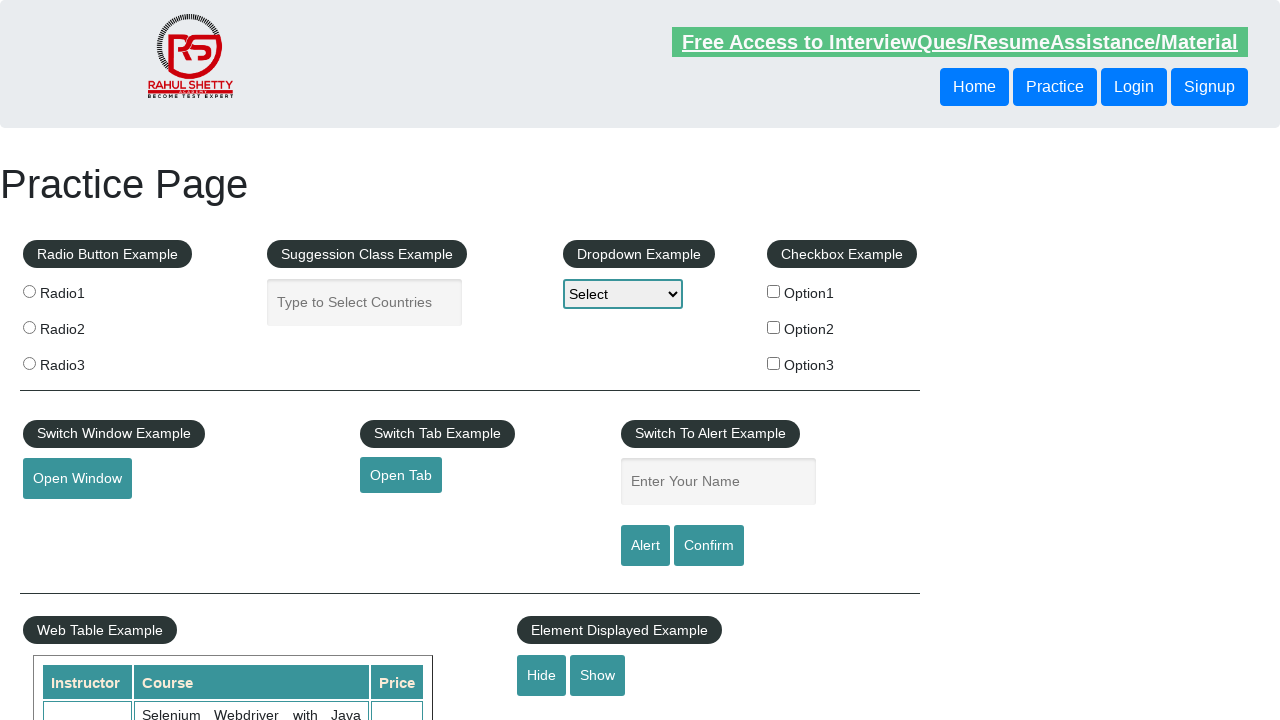

Clicked show button to reveal the text box at (598, 675) on #show-textbox
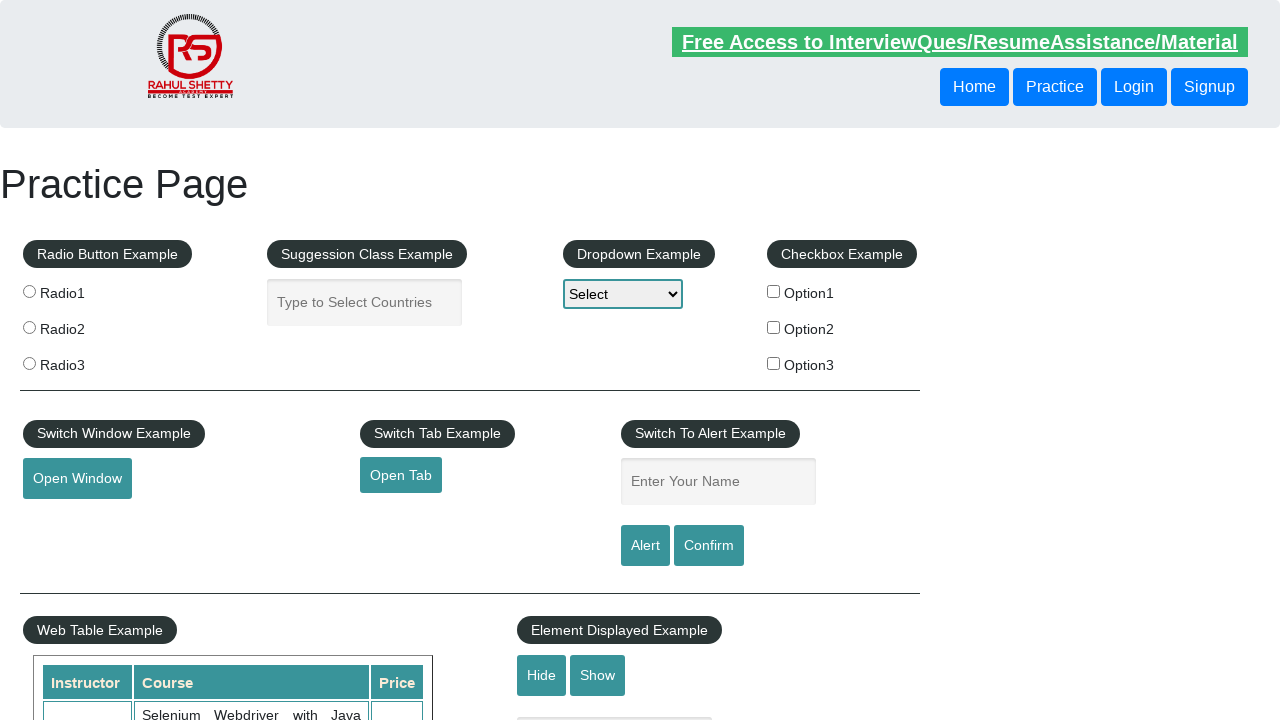

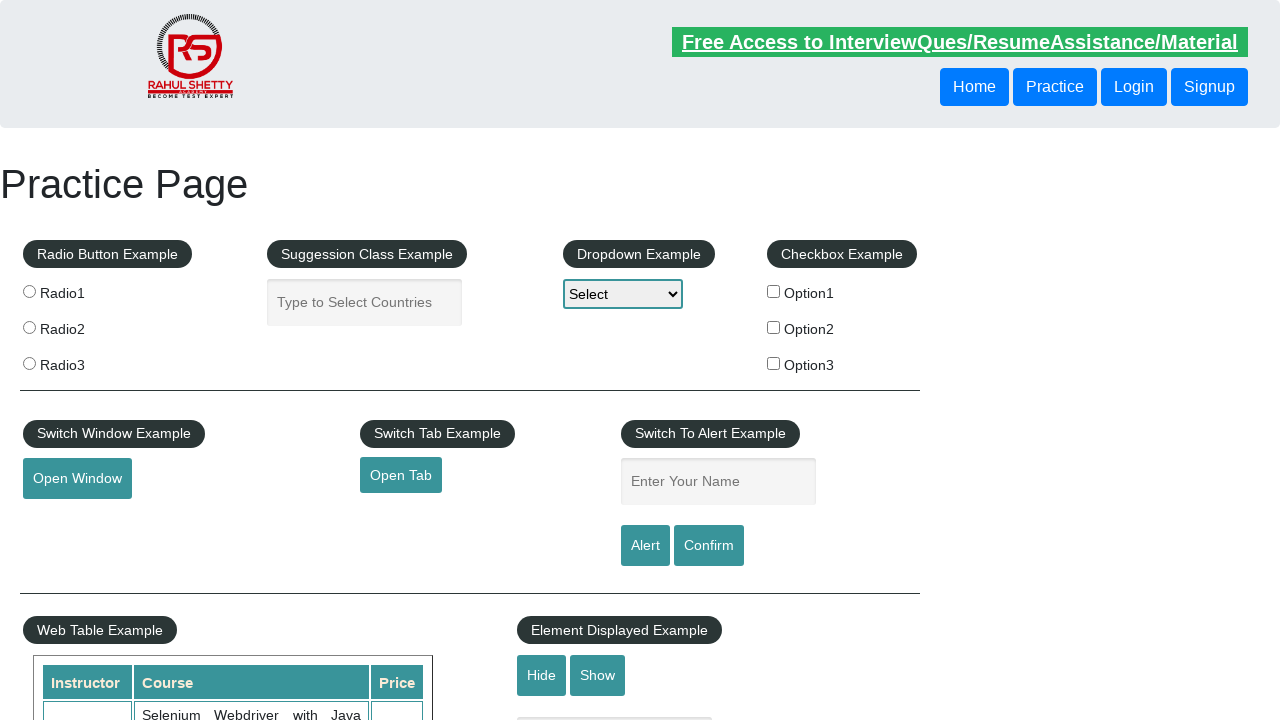